Tests jQuery UI draggable functionality by dragging an element to a new position within an iframe

Starting URL: https://jqueryui.com/draggable/

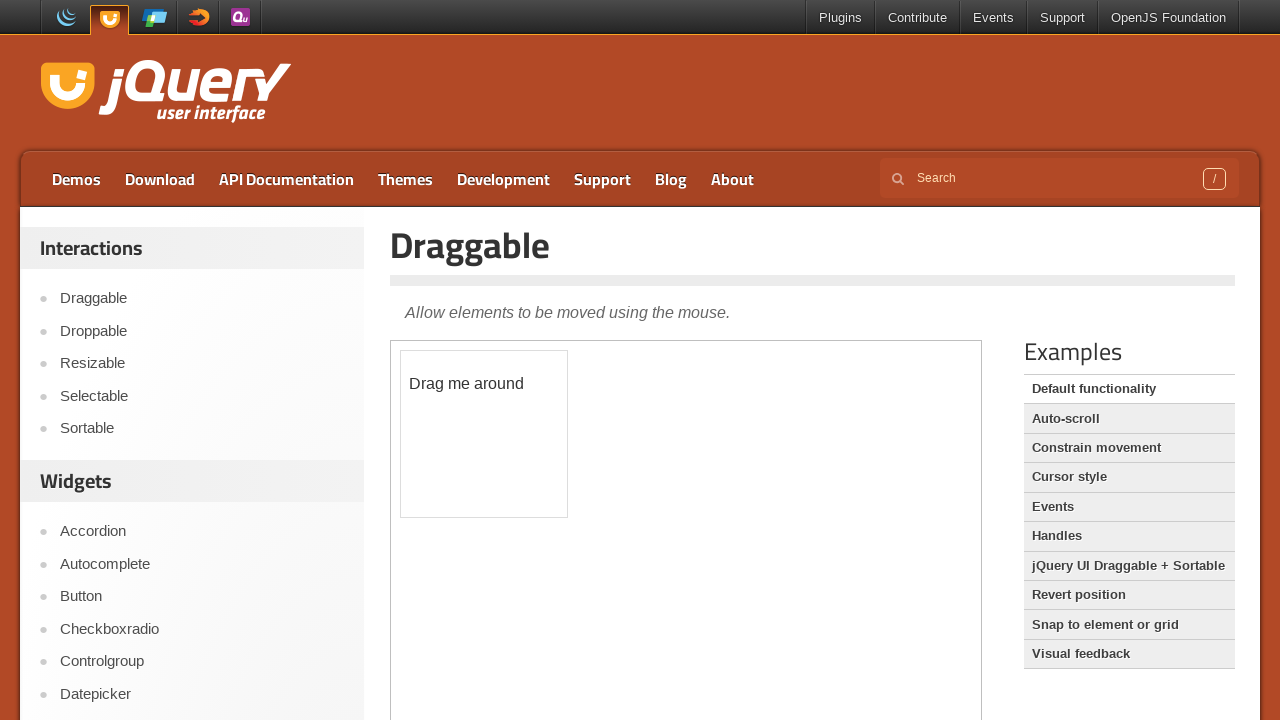

Located demo iframe
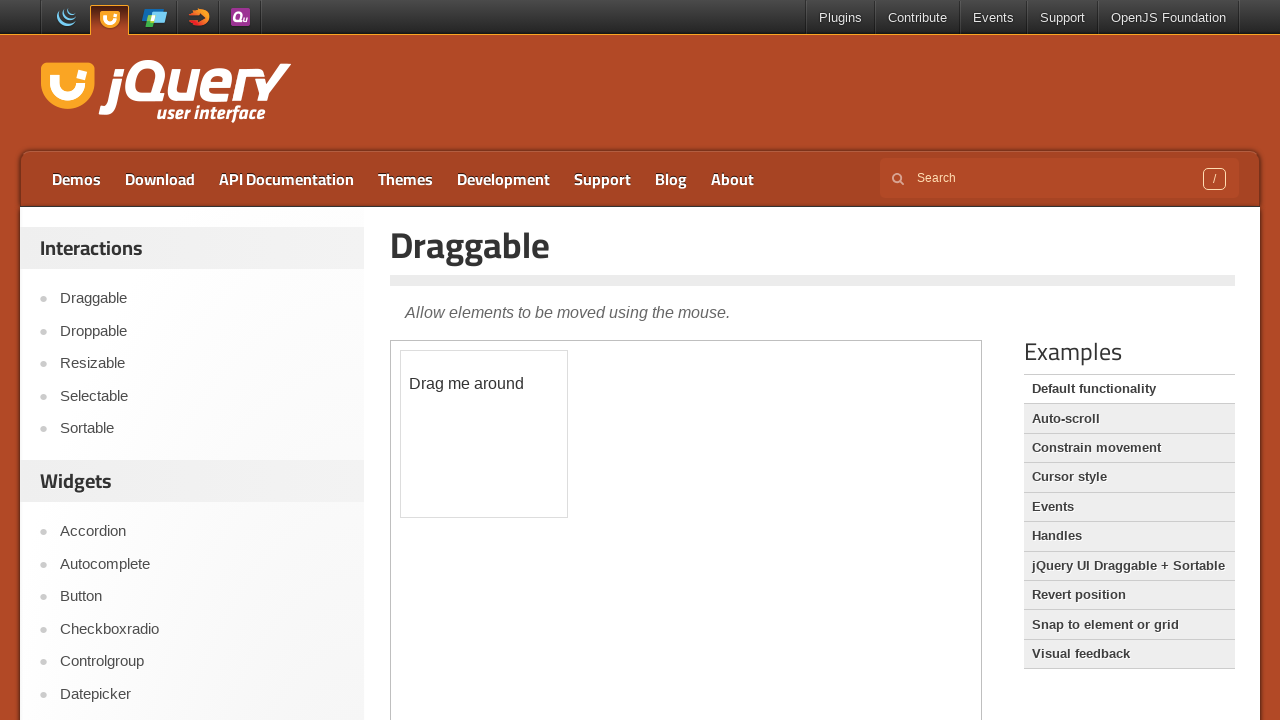

Located draggable element in iframe
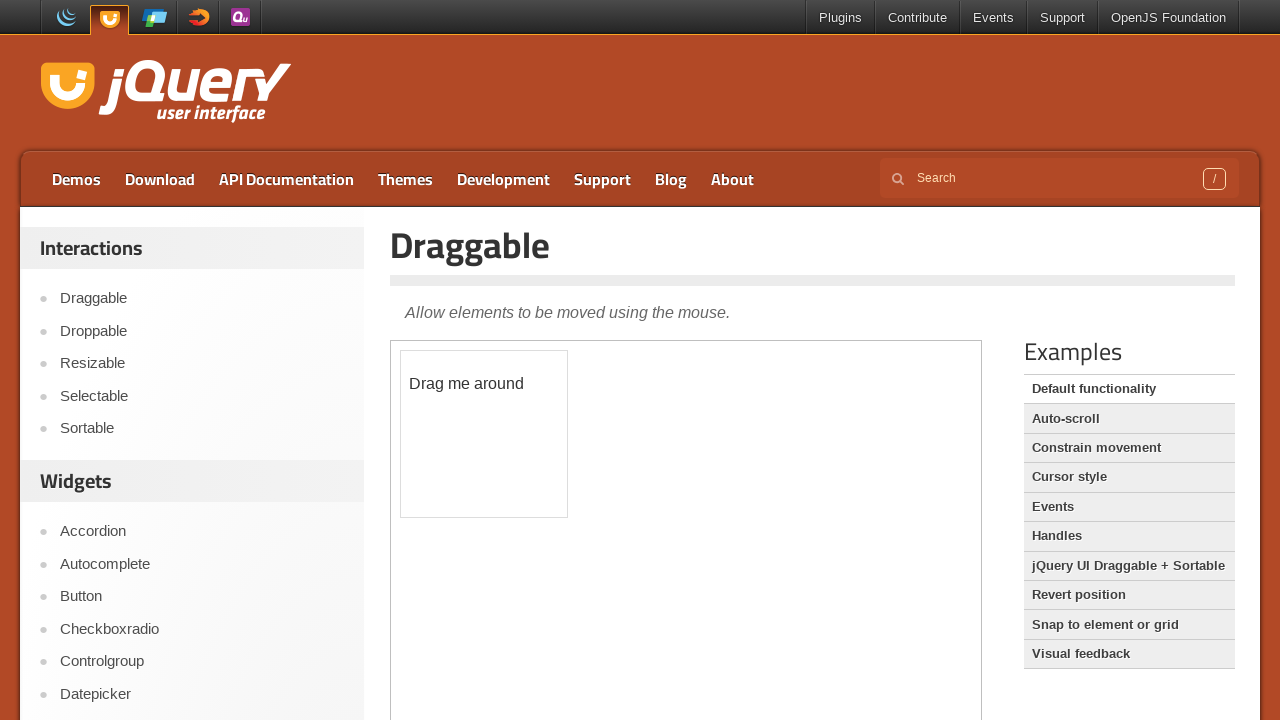

Retrieved bounding box of draggable element
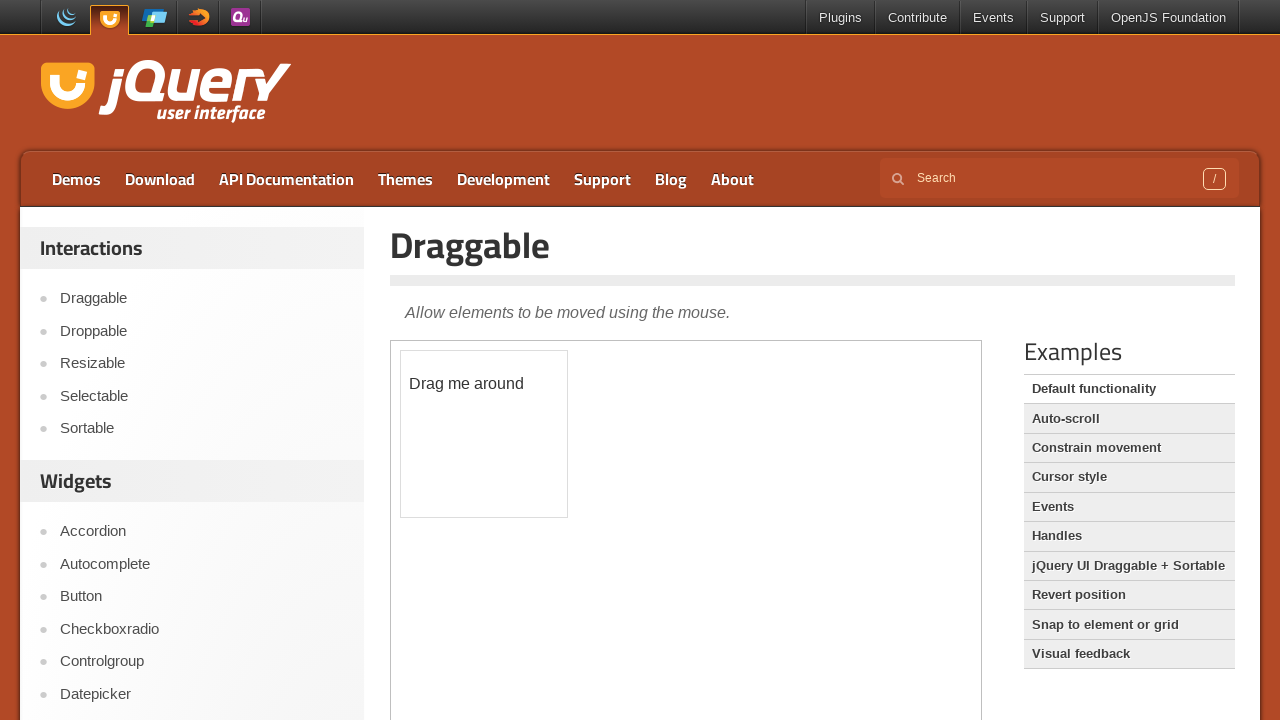

Moved mouse to center of draggable element at (484, 434)
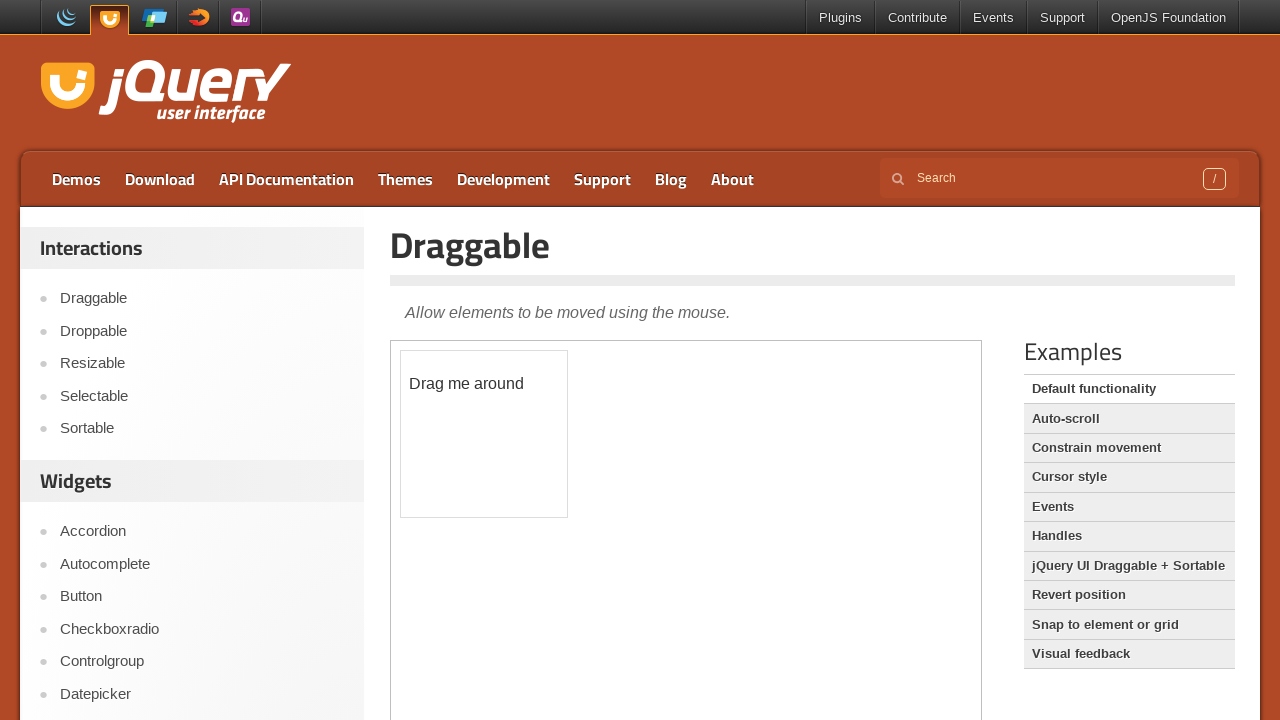

Pressed mouse button down to initiate drag at (484, 434)
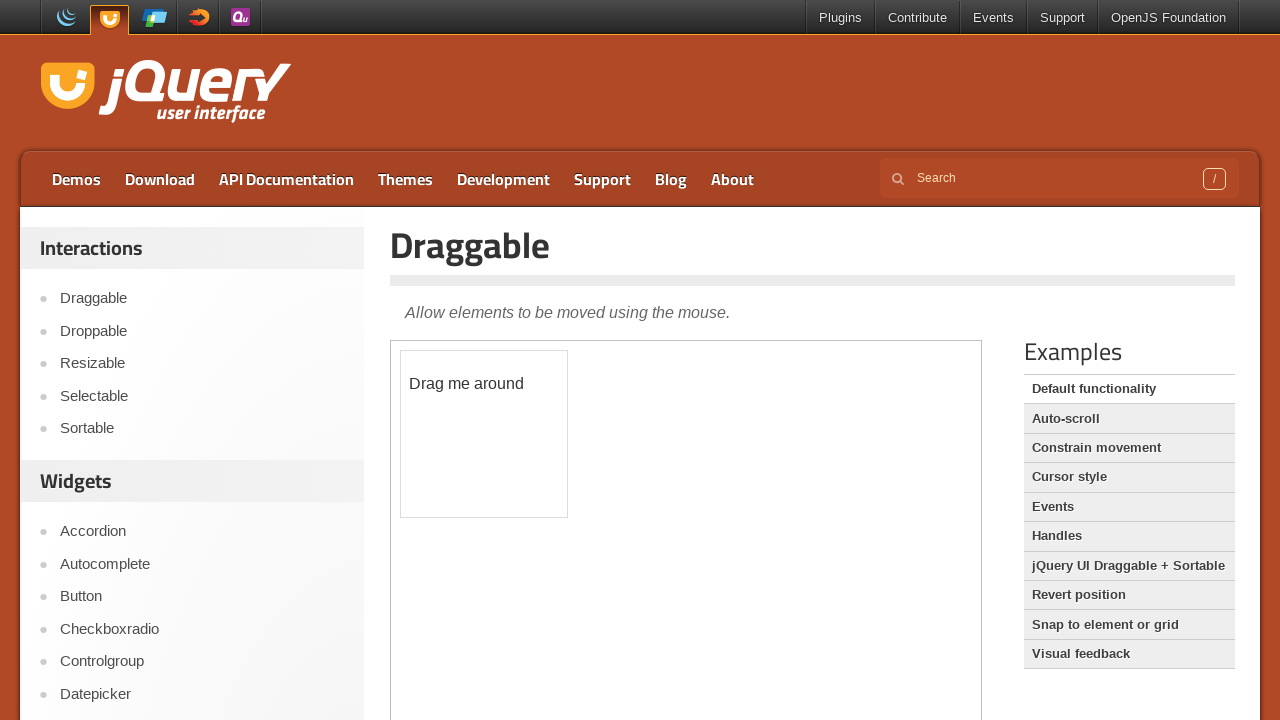

Dragged element 100 pixels right and 100 pixels down at (584, 534)
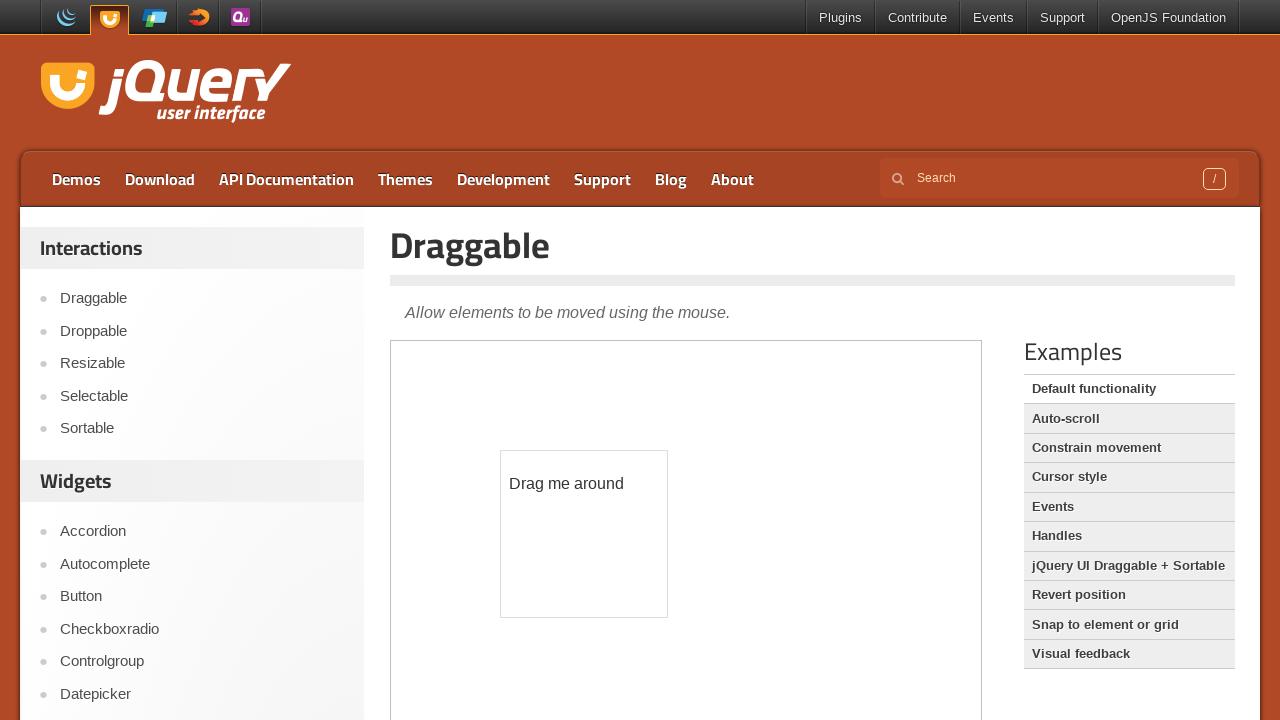

Released mouse button to complete drag operation at (584, 534)
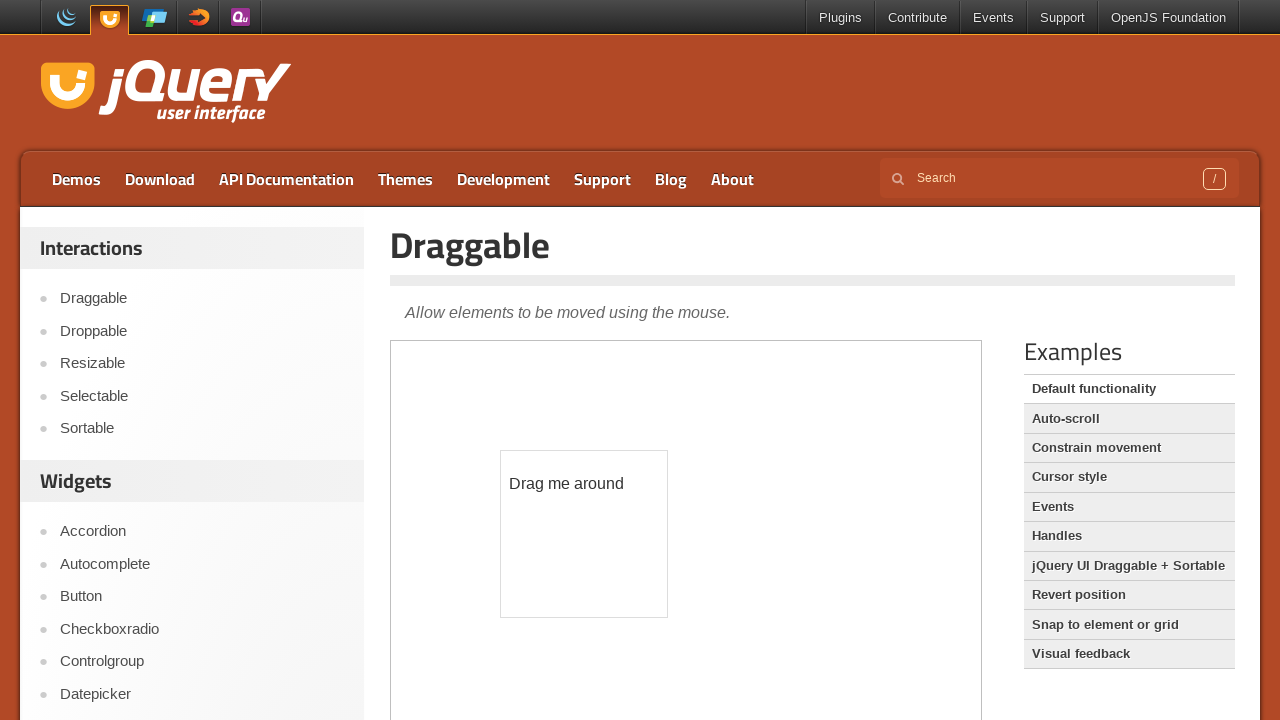

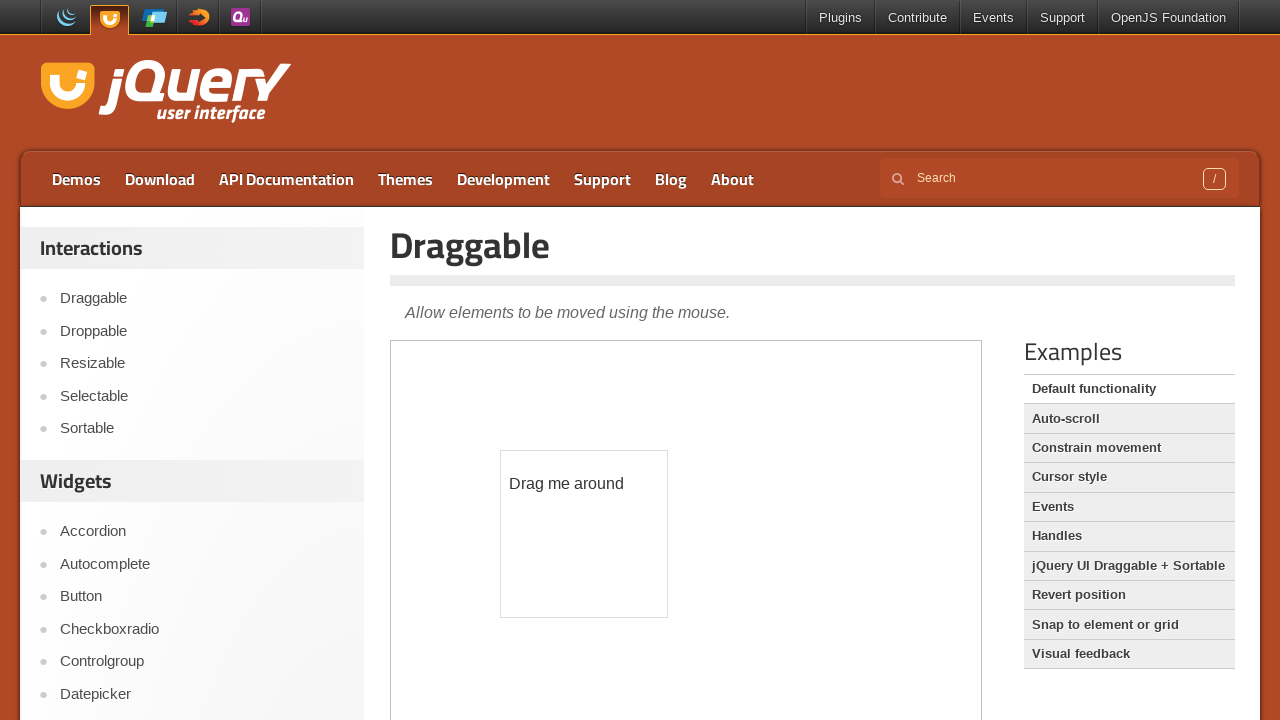